Tests checkbox functionality by selecting a specific checkbox and verifying it is checked

Starting URL: https://www.letskodeit.com/practice

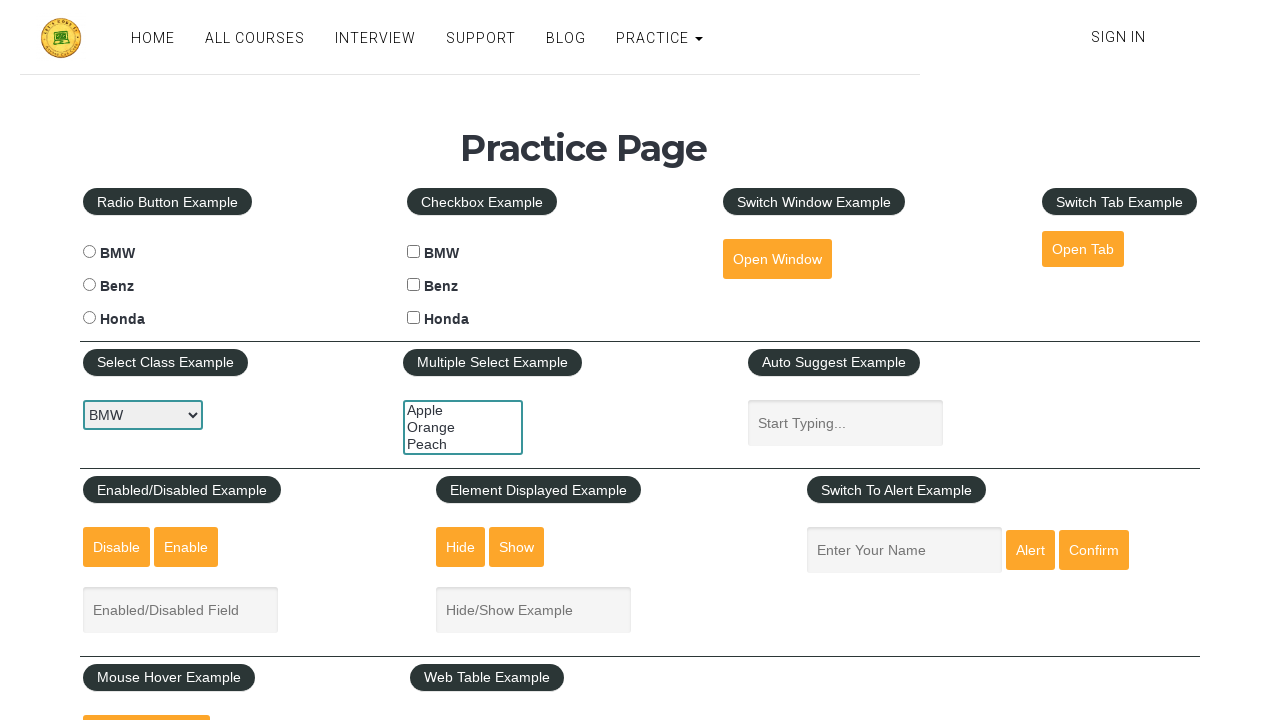

Clicked the BMW checkbox at (414, 252) on input[value='bmw'][type='checkbox']
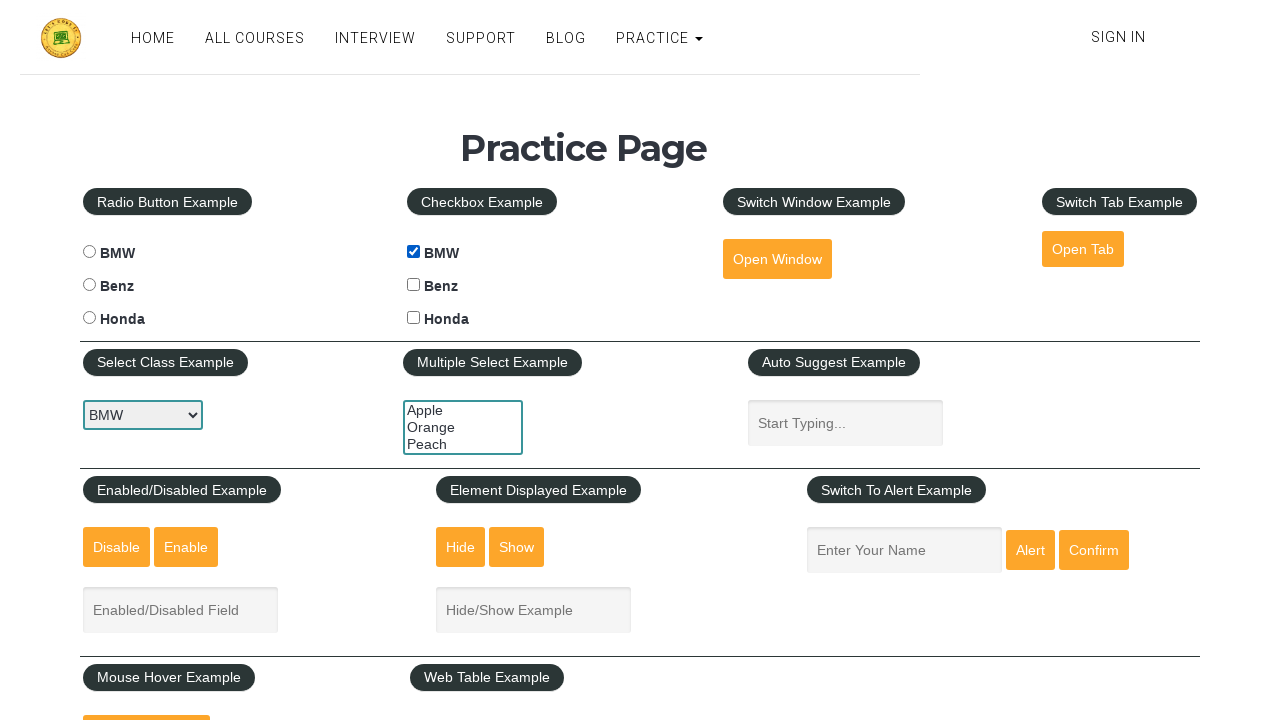

Retrieved BMW checkbox element
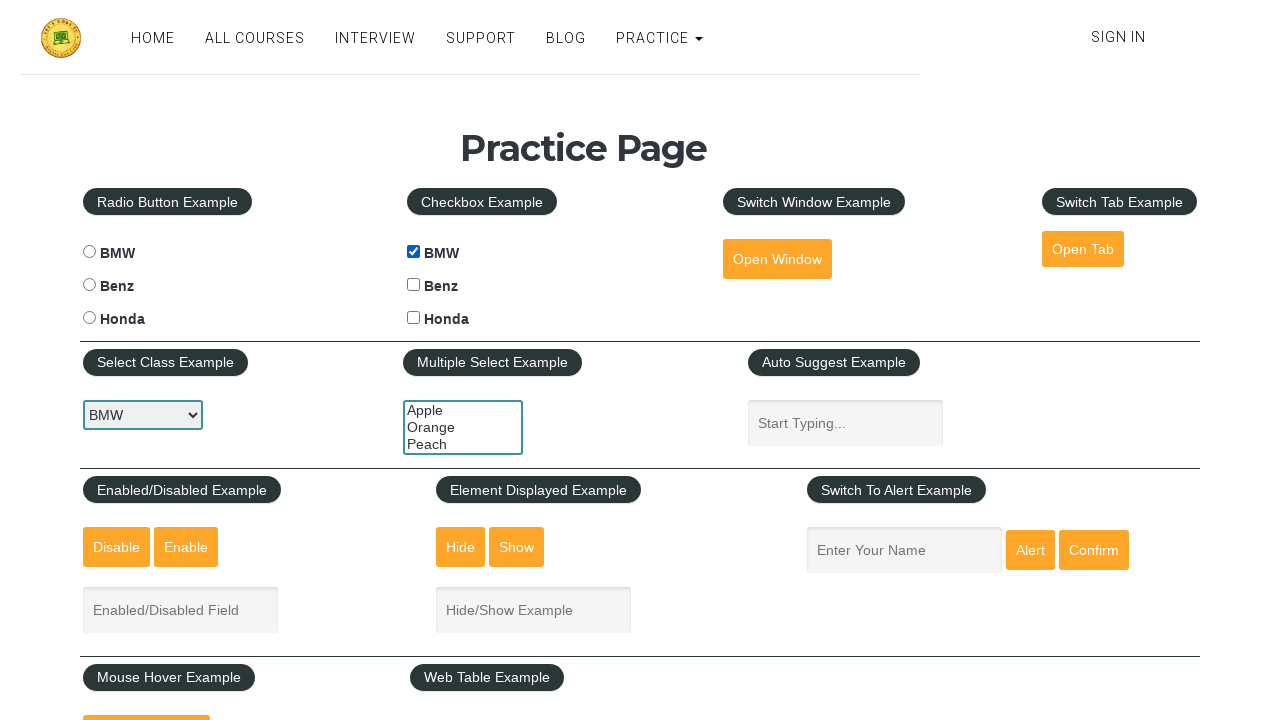

Verified that BMW checkbox is checked
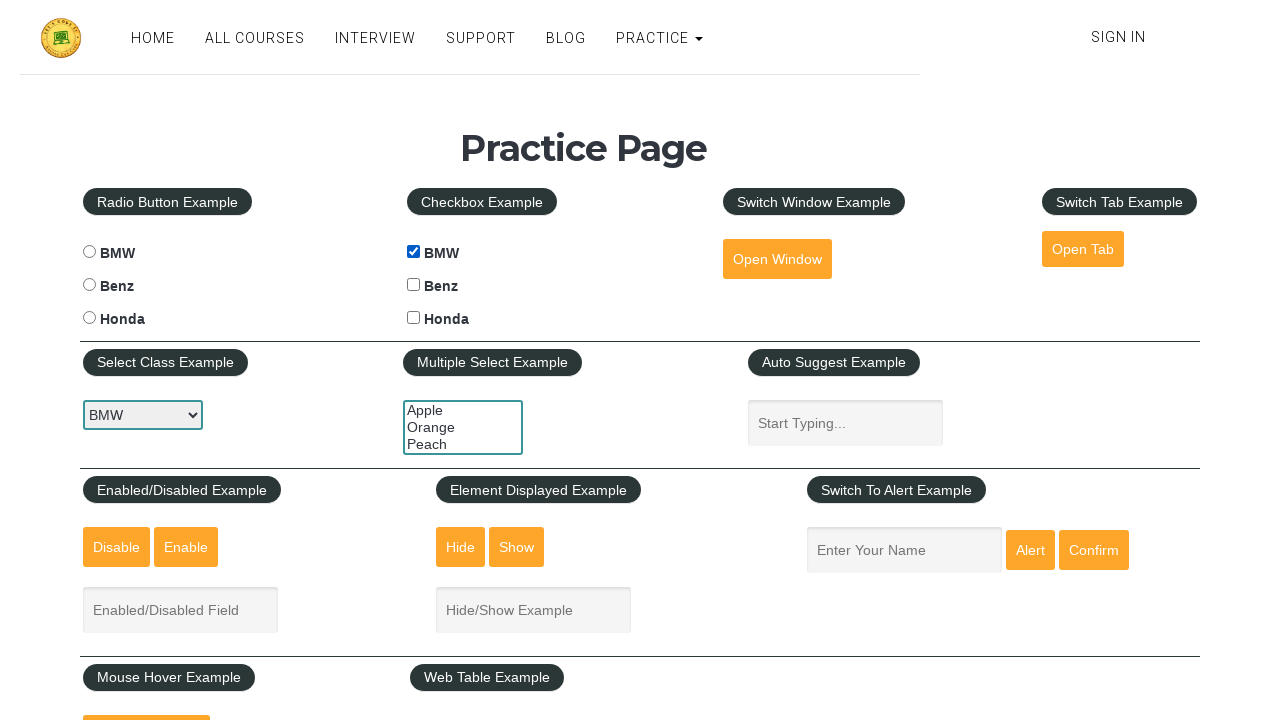

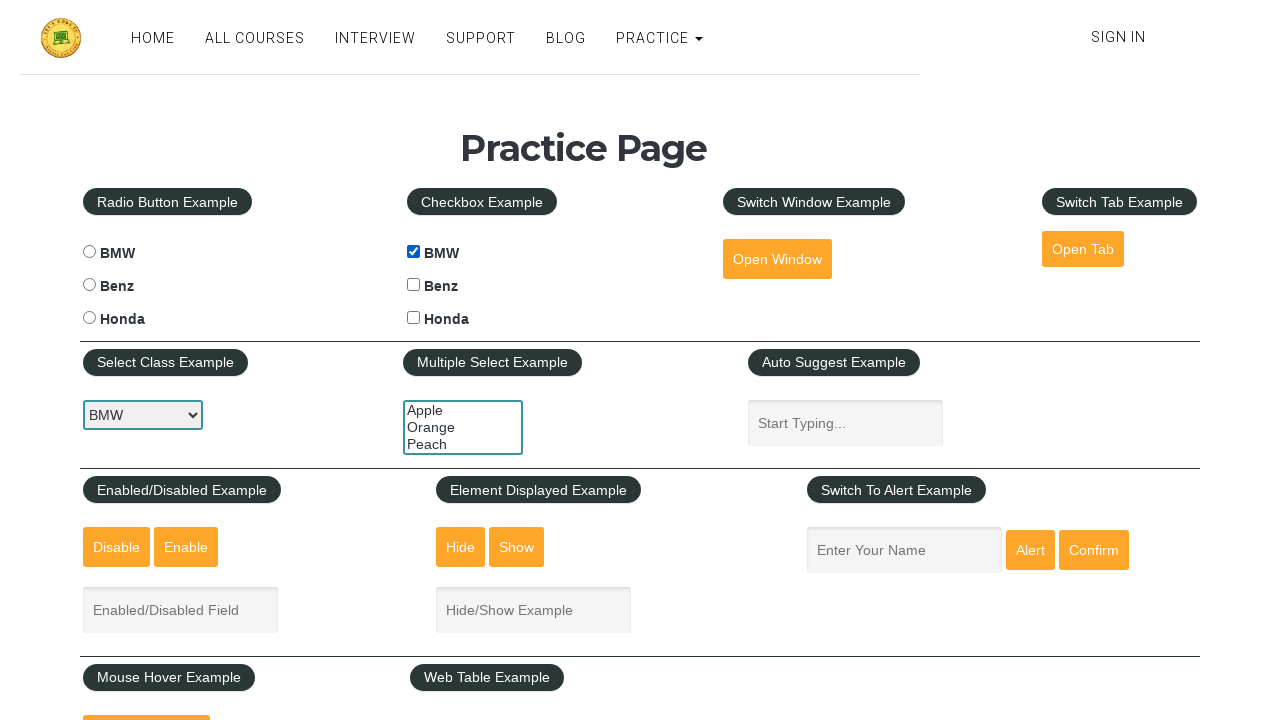